Tests the cases page by clicking on the Essilor filter and verifying the case content displays

Starting URL: https://itigris.com/cases

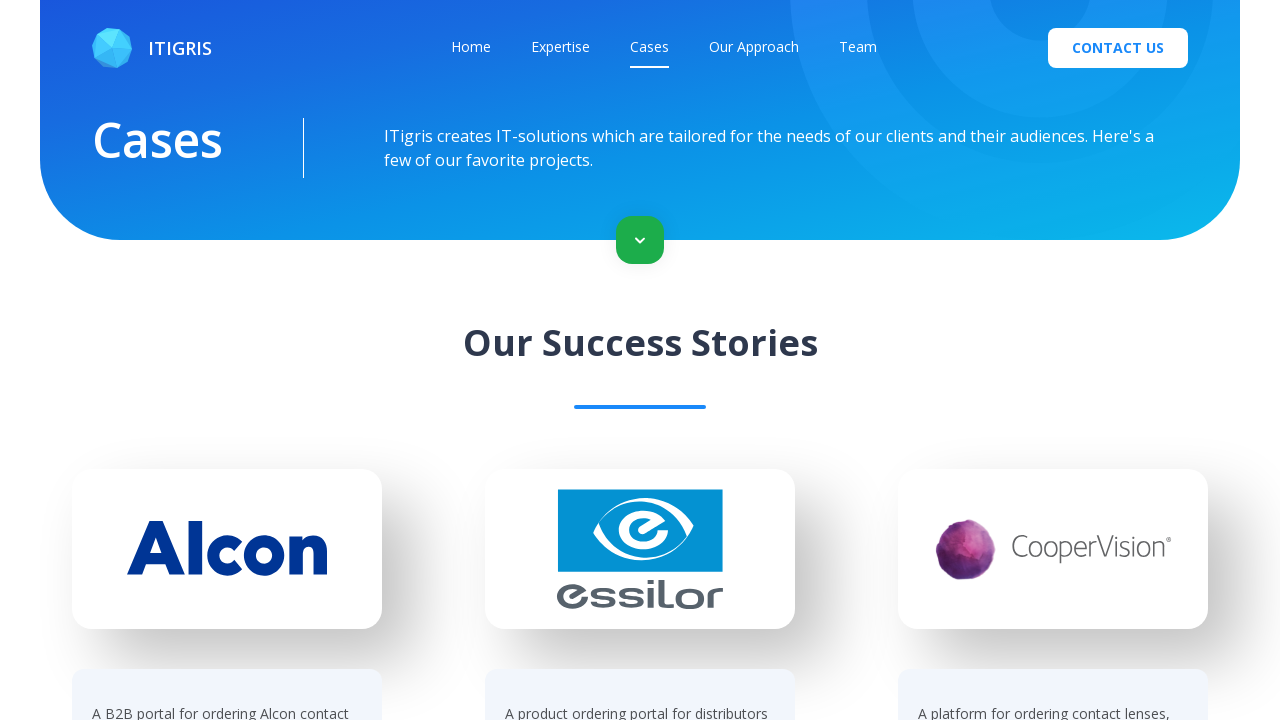

Waited for 'Our Success Stories' heading to load on cases page
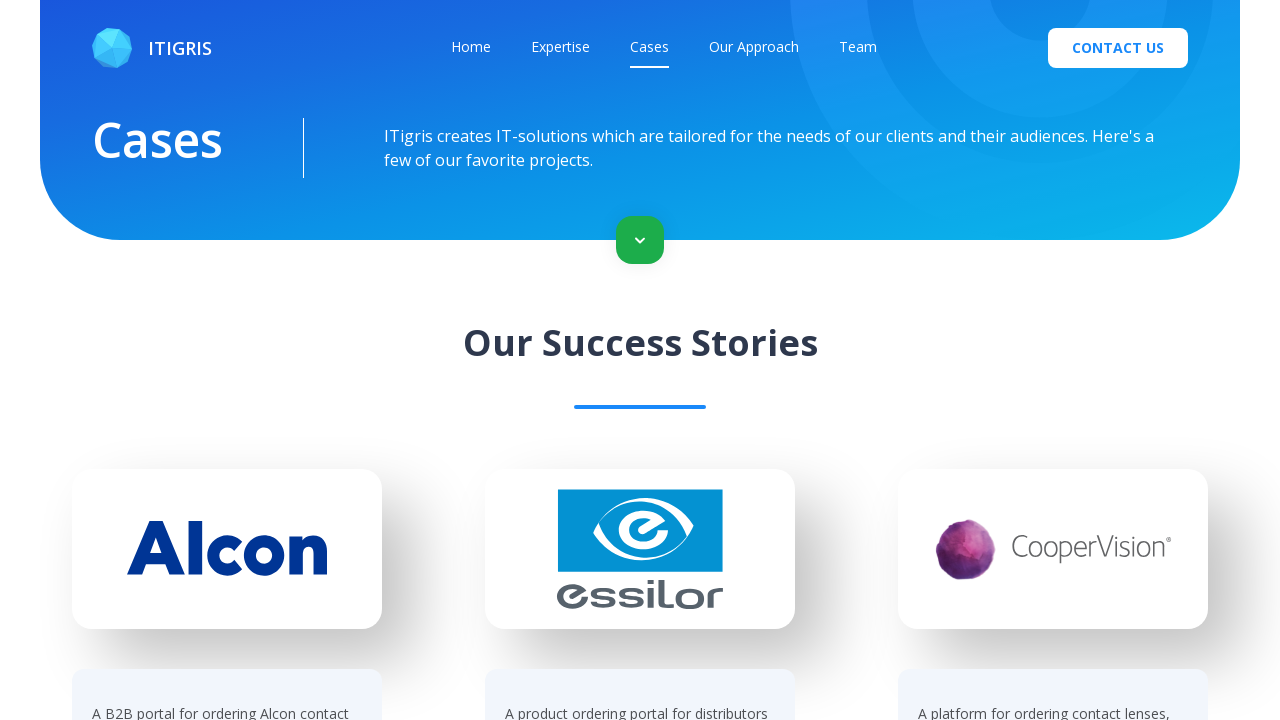

Clicked on Essilor case filter at (640, 362) on [href='/cases?project=essilor']
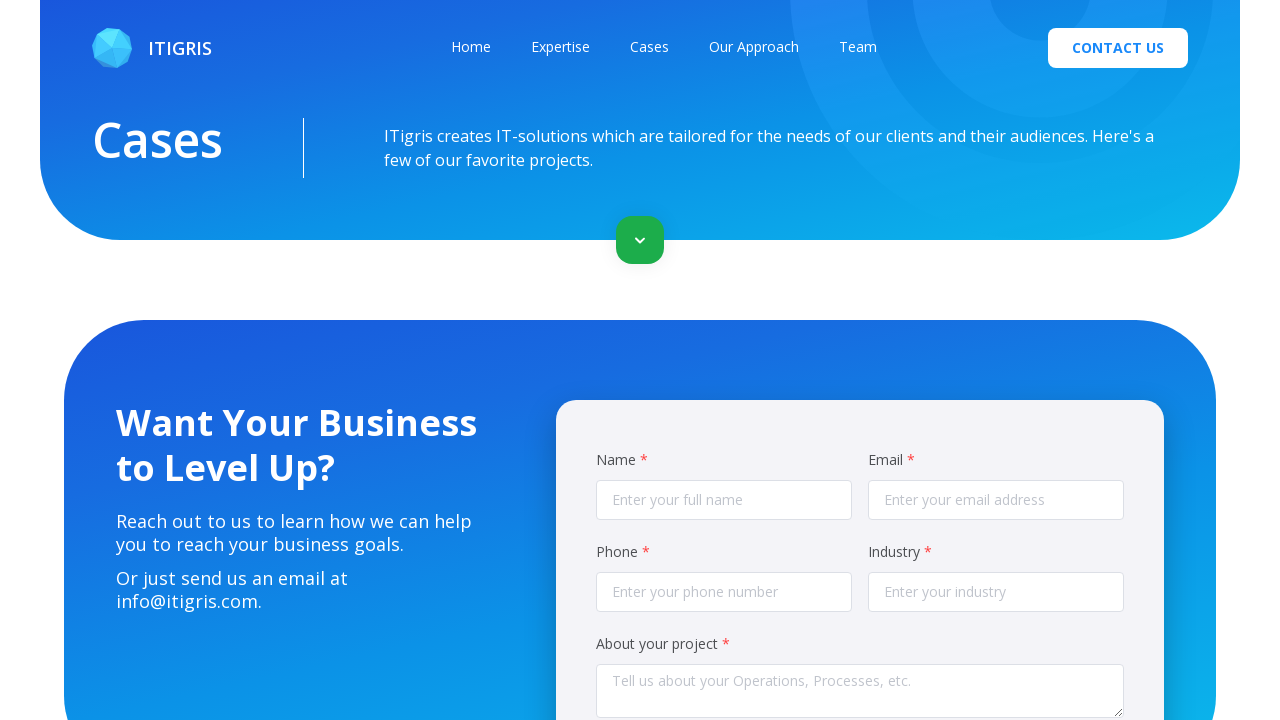

Verified Essilor case content is displayed
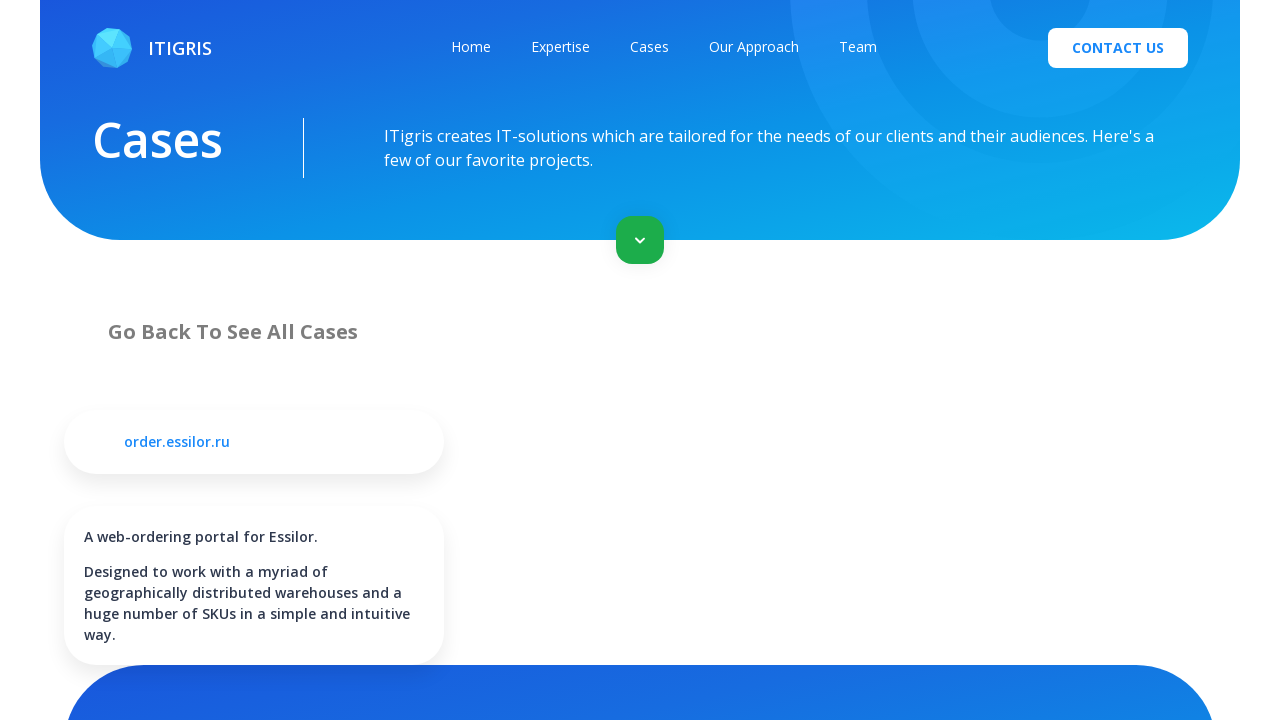

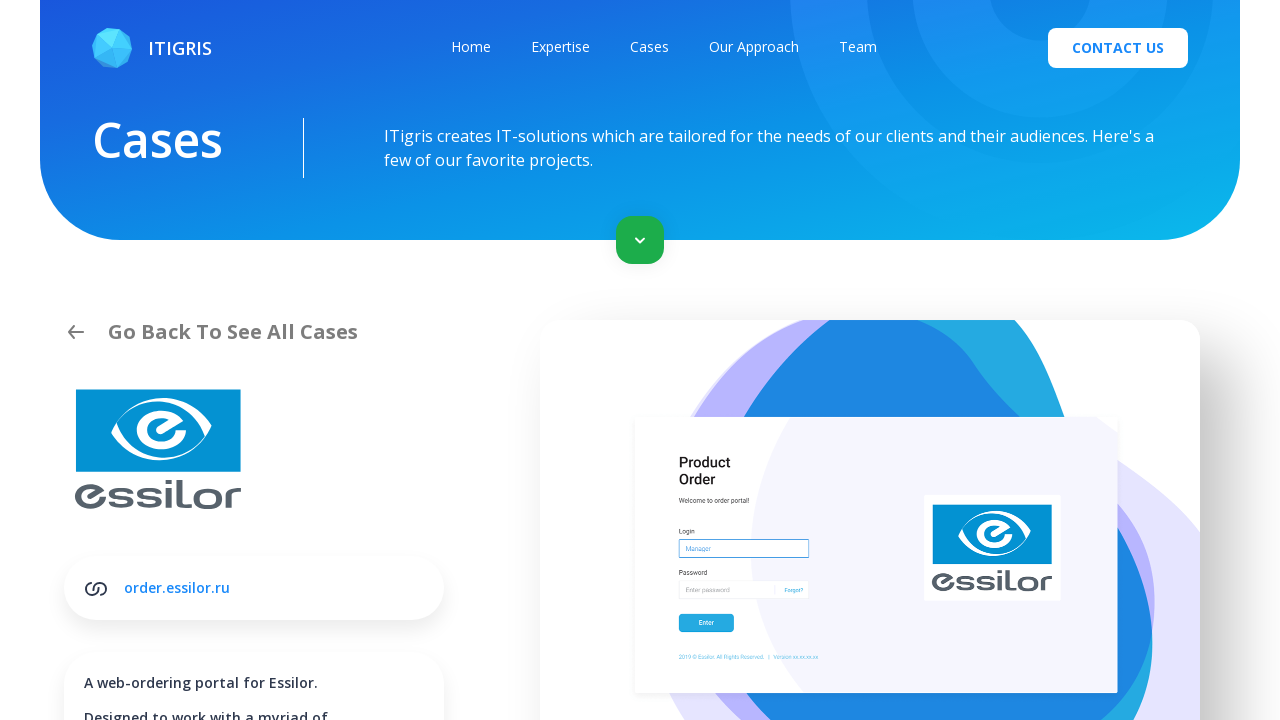